Tests that clicking the sign-in button with empty fields shows an 'Invalid Email or password' error message

Starting URL: https://home.openweathermap.org/users/sign_in

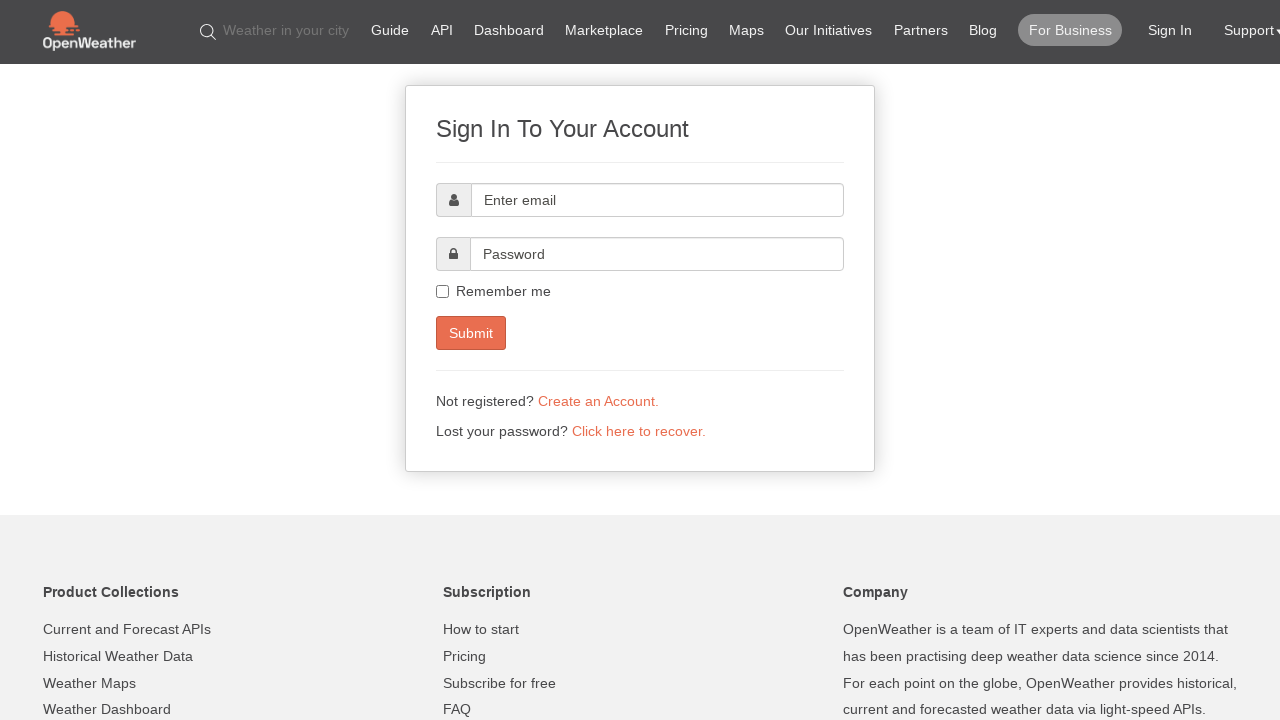

Navigated to sign-in page
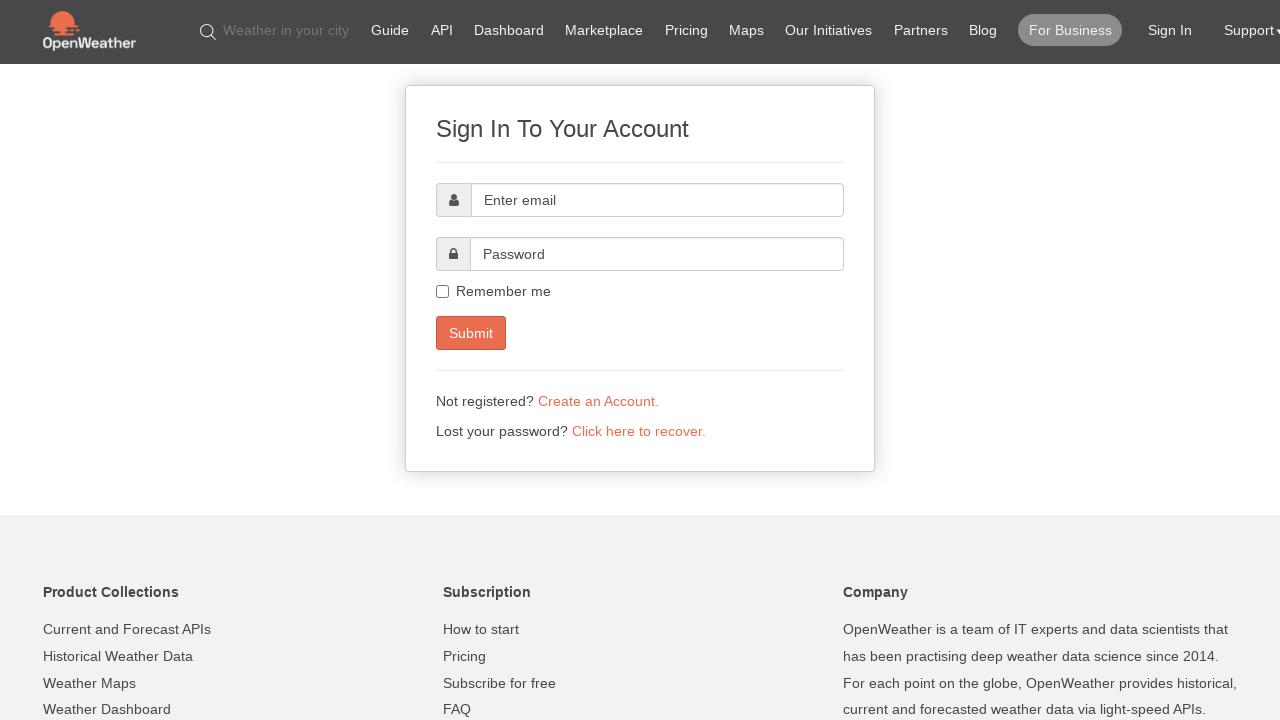

Clicked sign-in button with empty fields at (471, 333) on xpath=//*[@id="new_user"]/input[3]
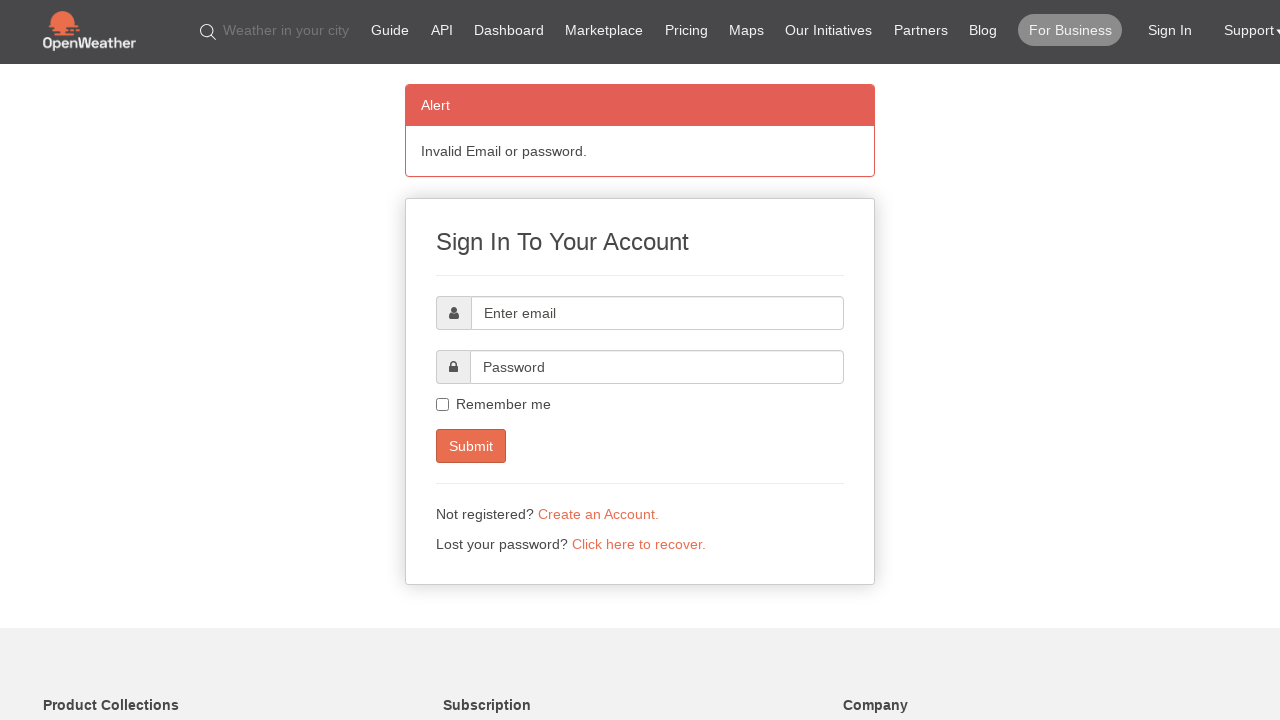

Located error message alert
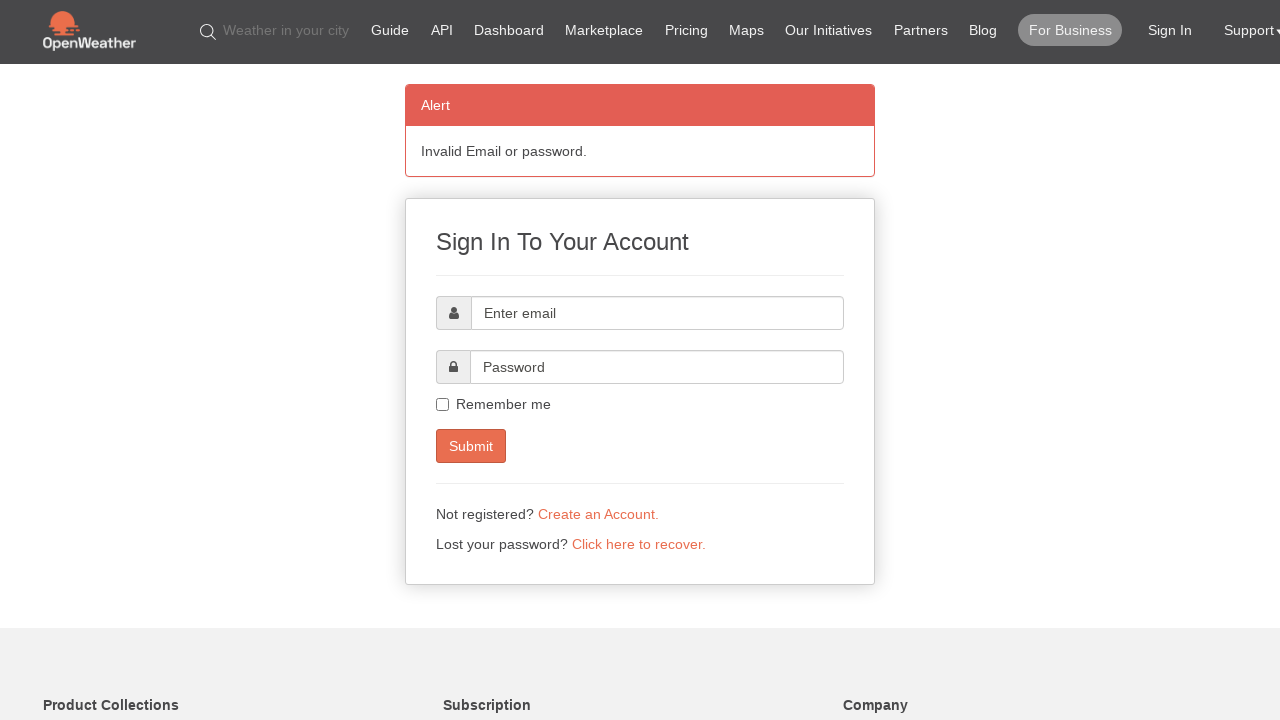

Verified error message displays 'Invalid Email or password.'
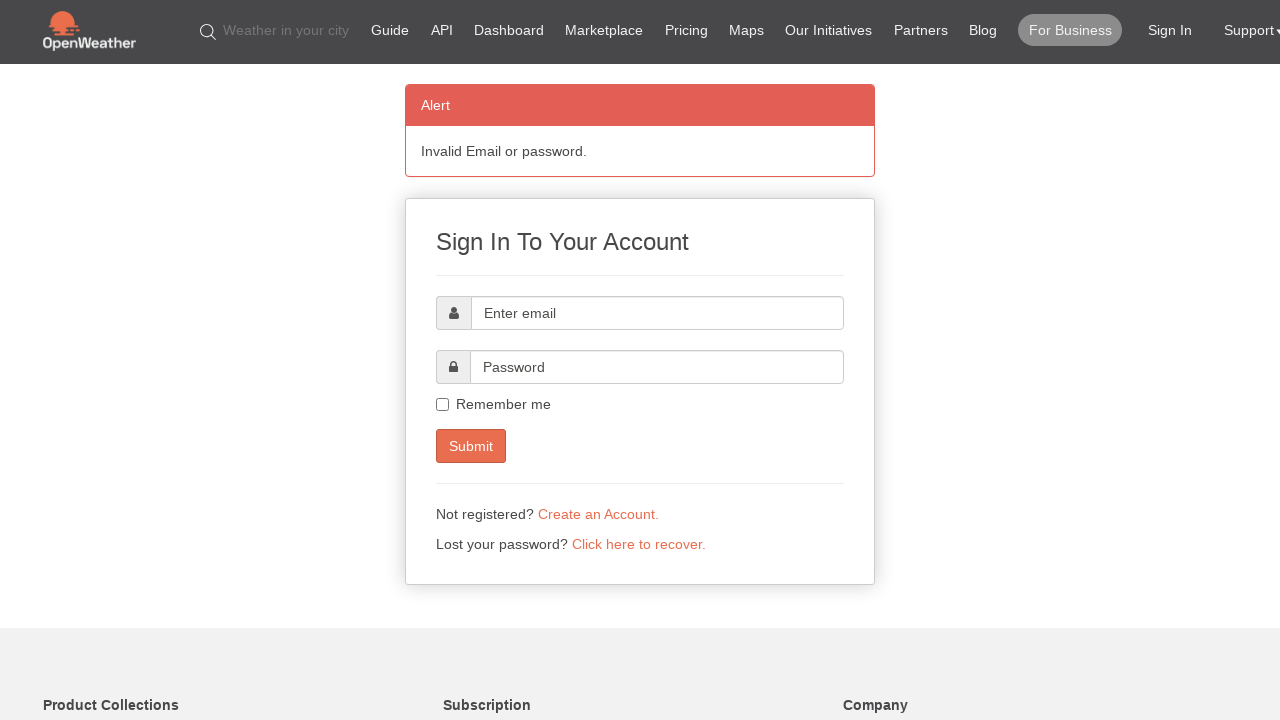

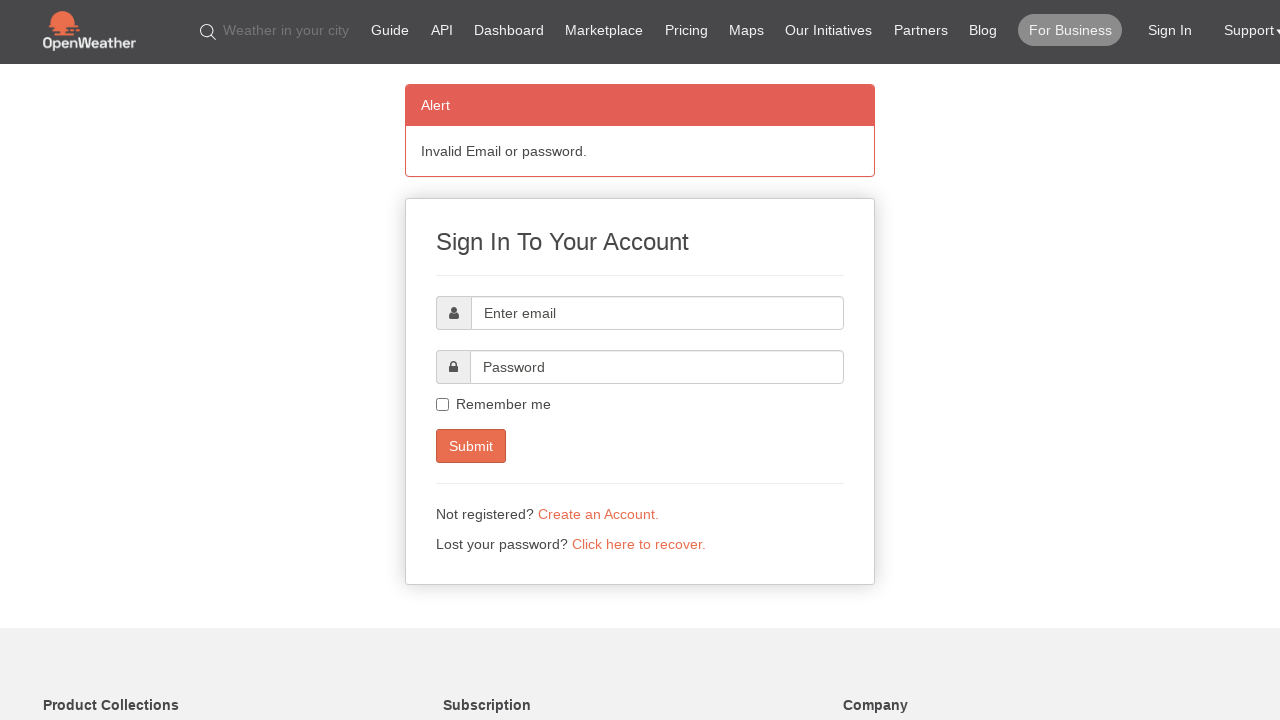